Tests adding todo items by filling the input field and pressing Enter, then verifying the items appear in the list

Starting URL: https://demo.playwright.dev/todomvc

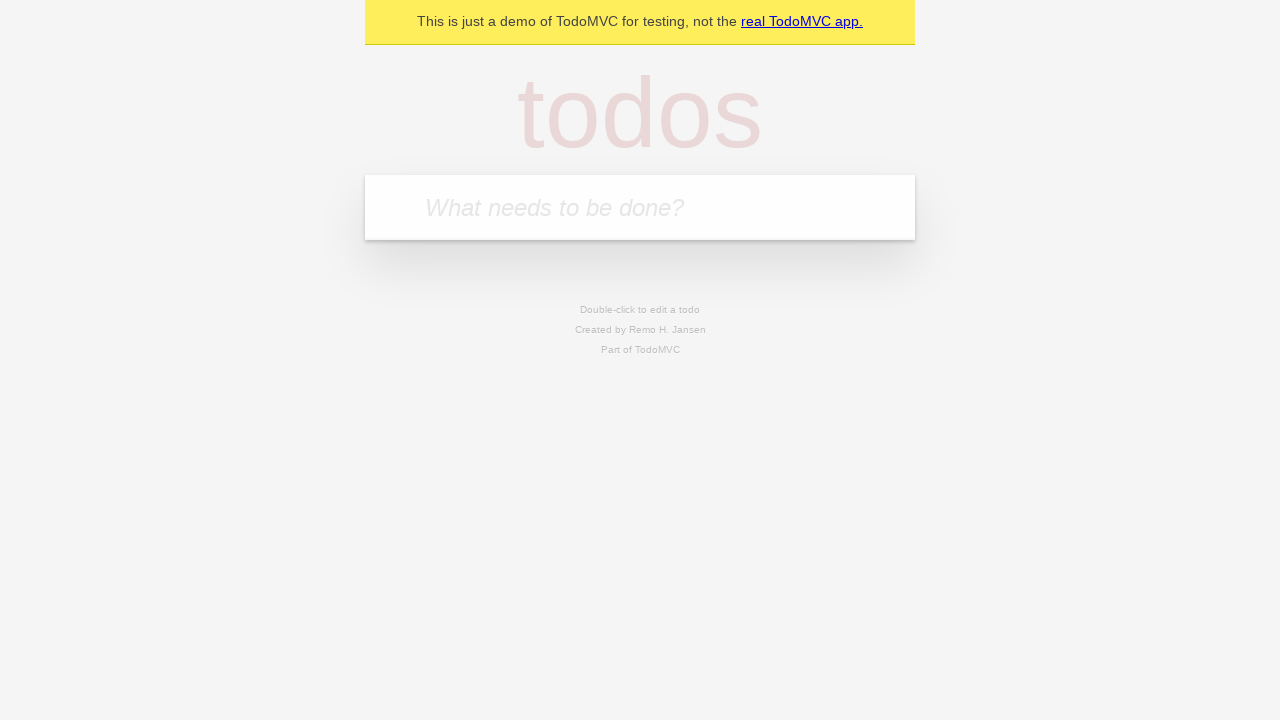

Filled input field with first todo item 'buy some cheese' on .new-todo
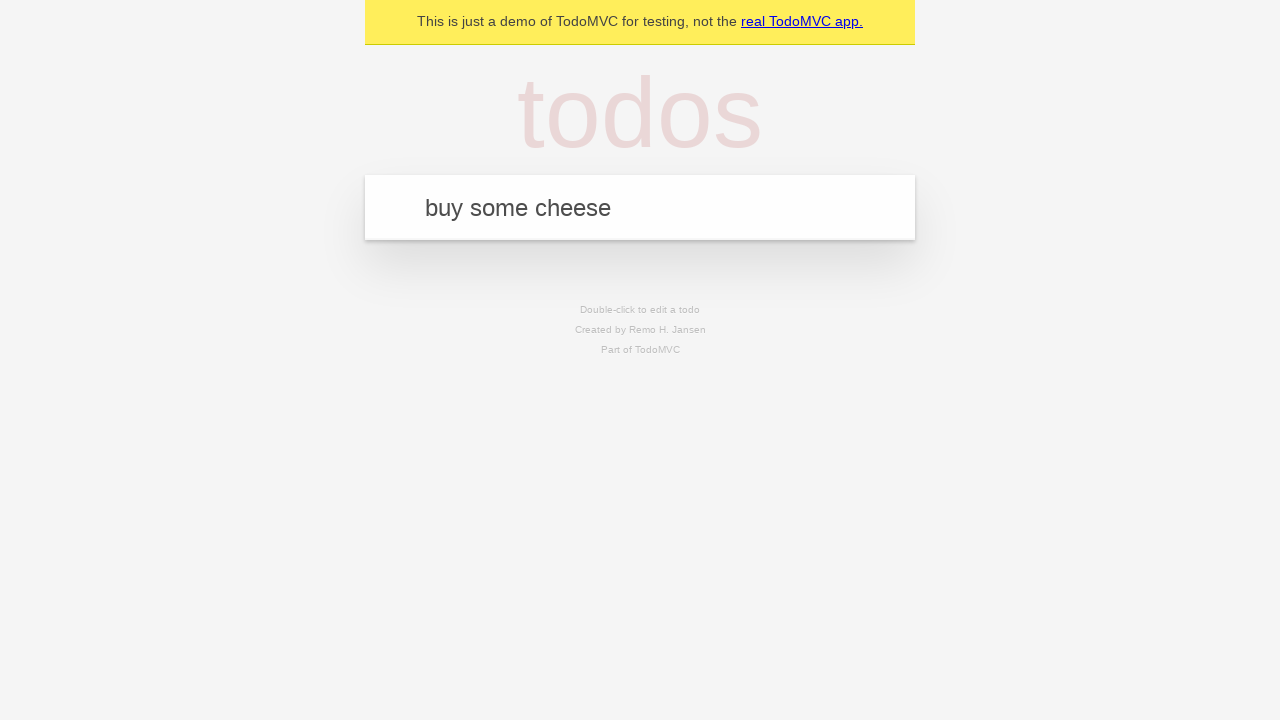

Pressed Enter to add first todo item on .new-todo
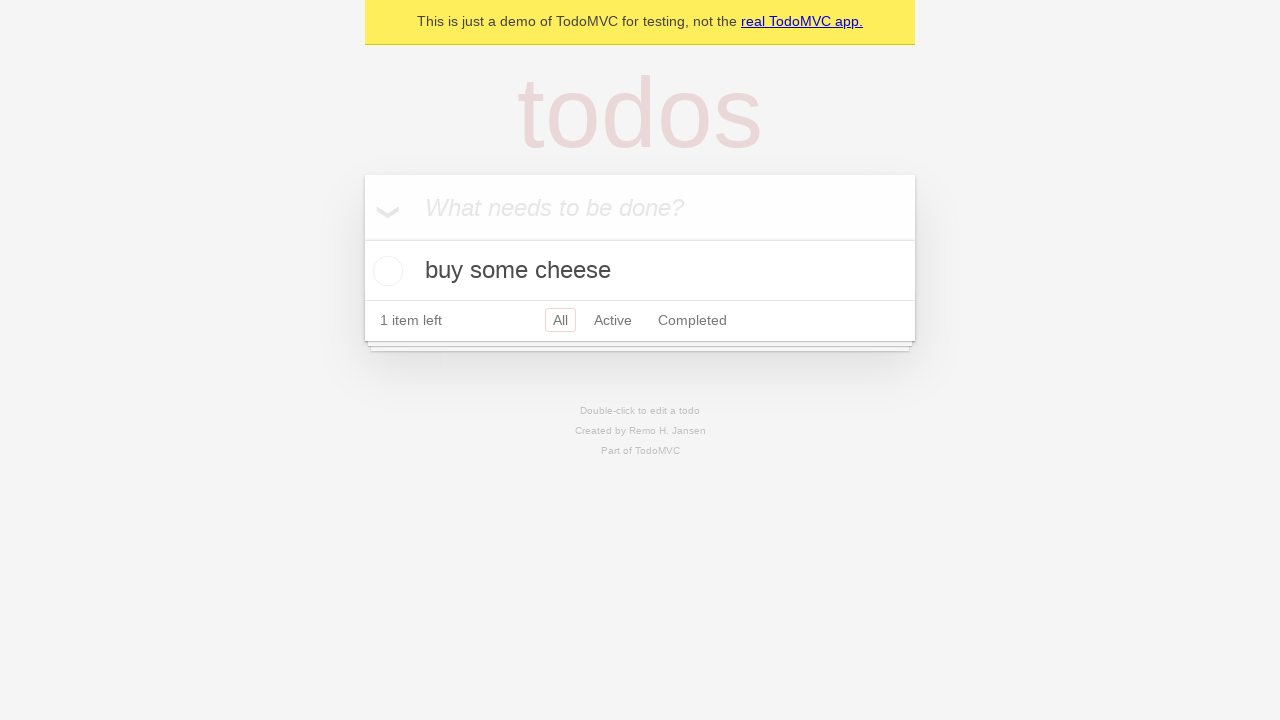

First todo item appeared in the list
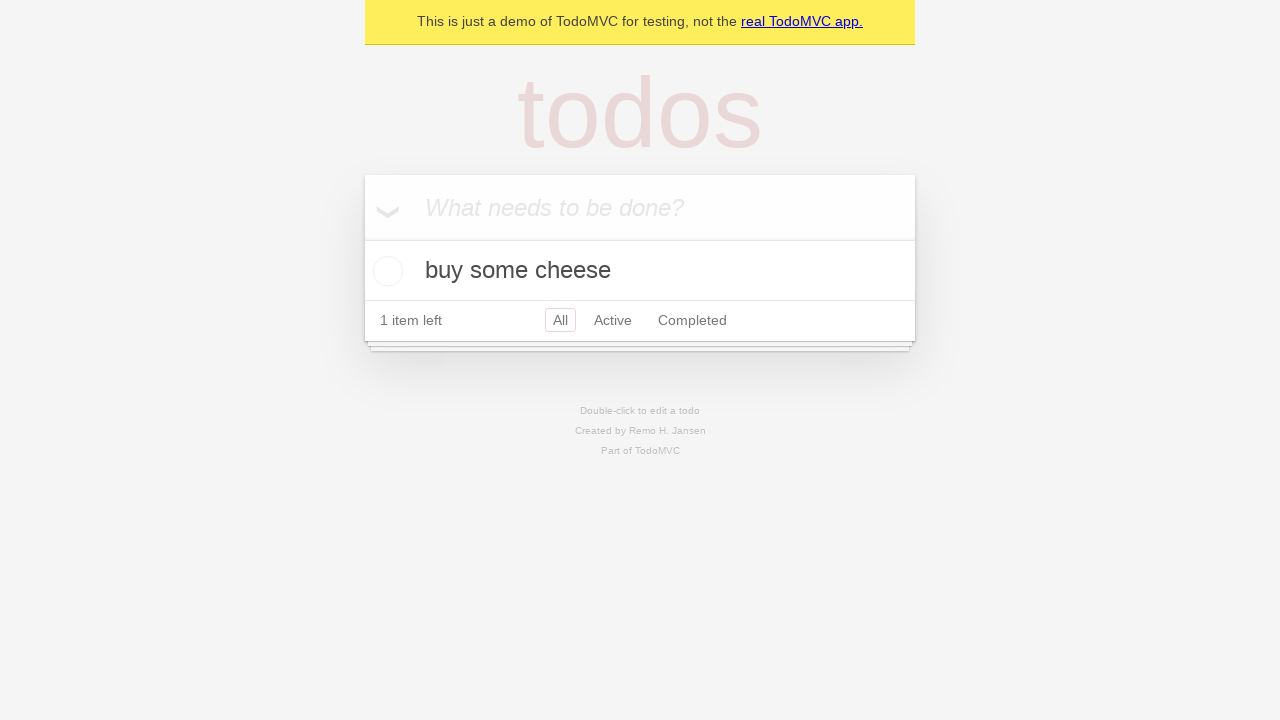

Filled input field with second todo item 'feed the cat' on .new-todo
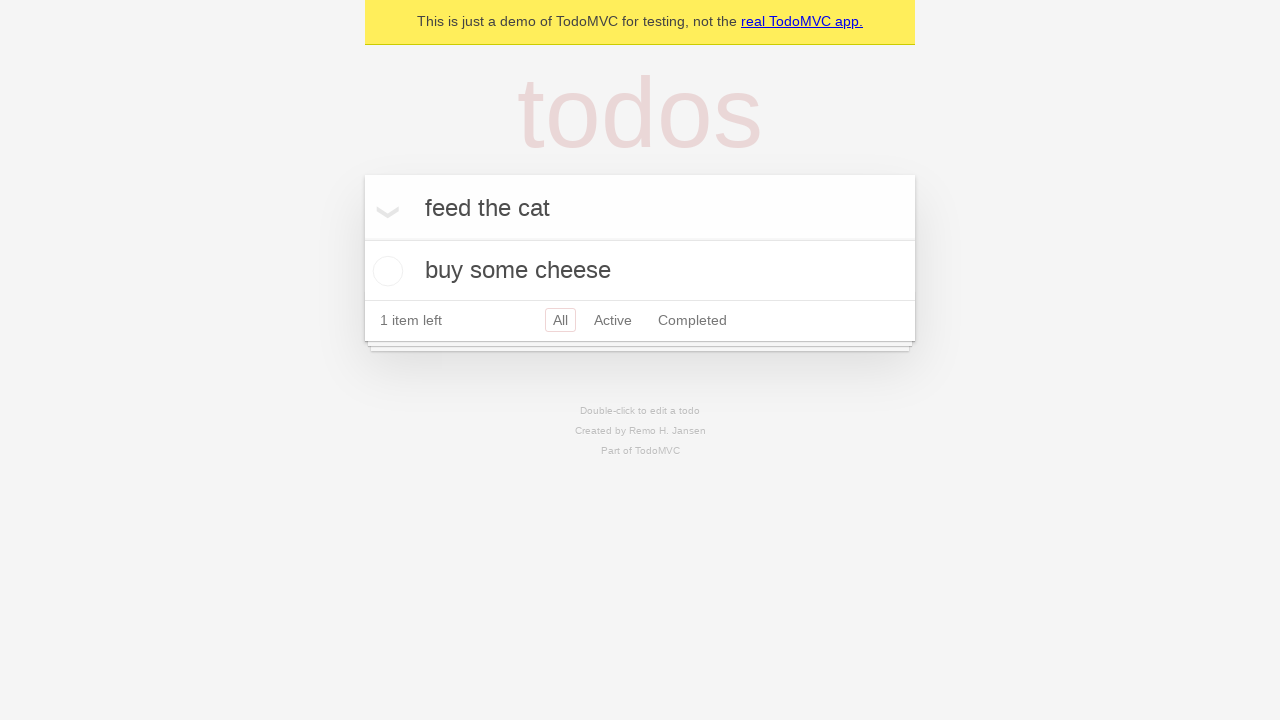

Pressed Enter to add second todo item on .new-todo
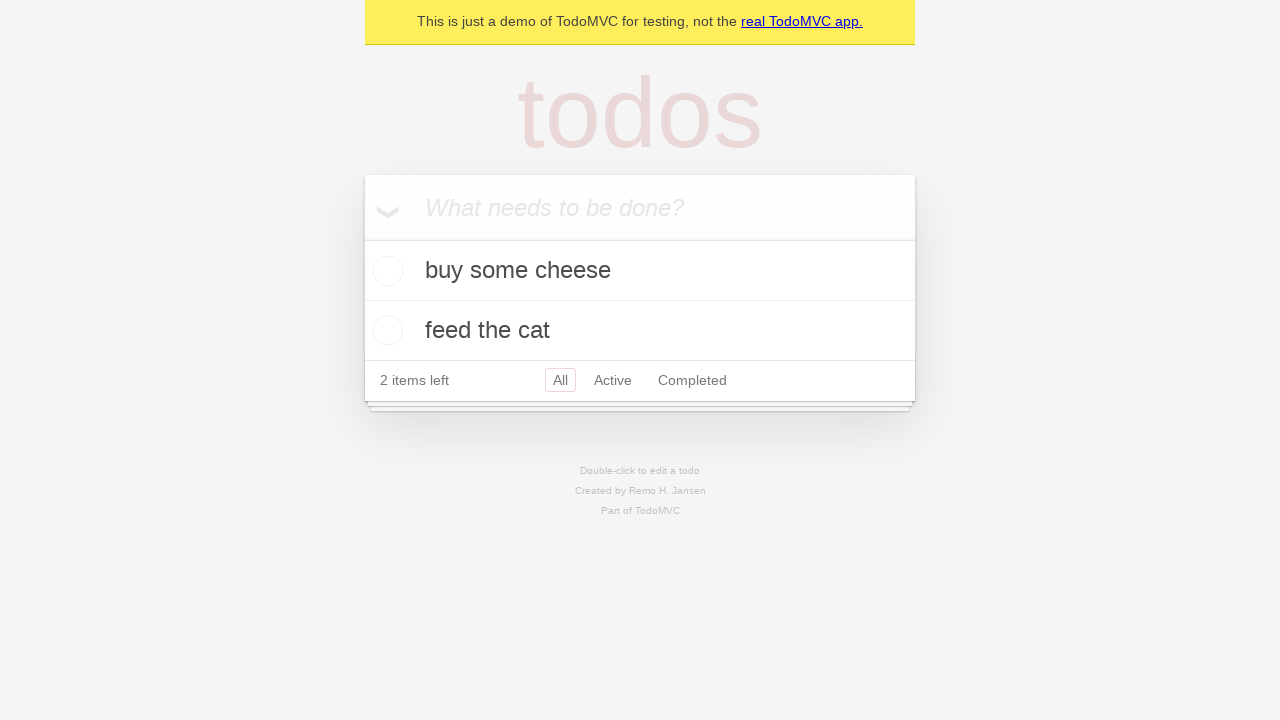

Verified both todo items are now displayed in the list
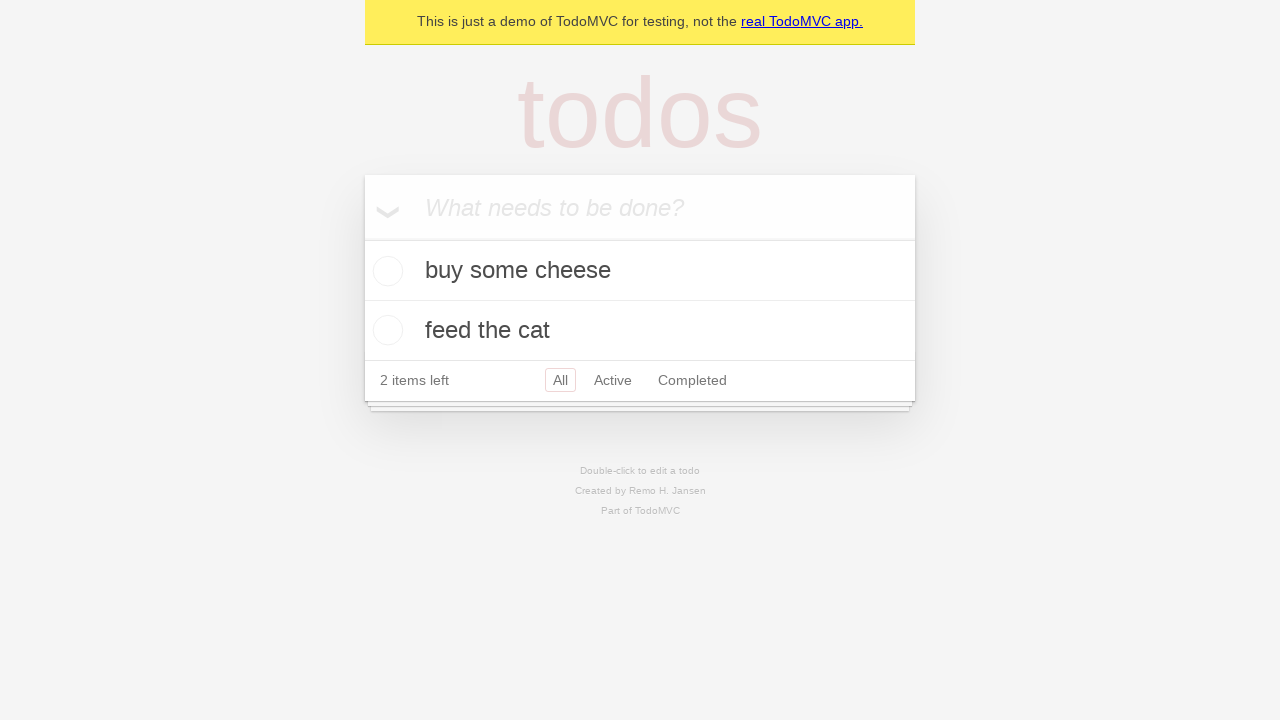

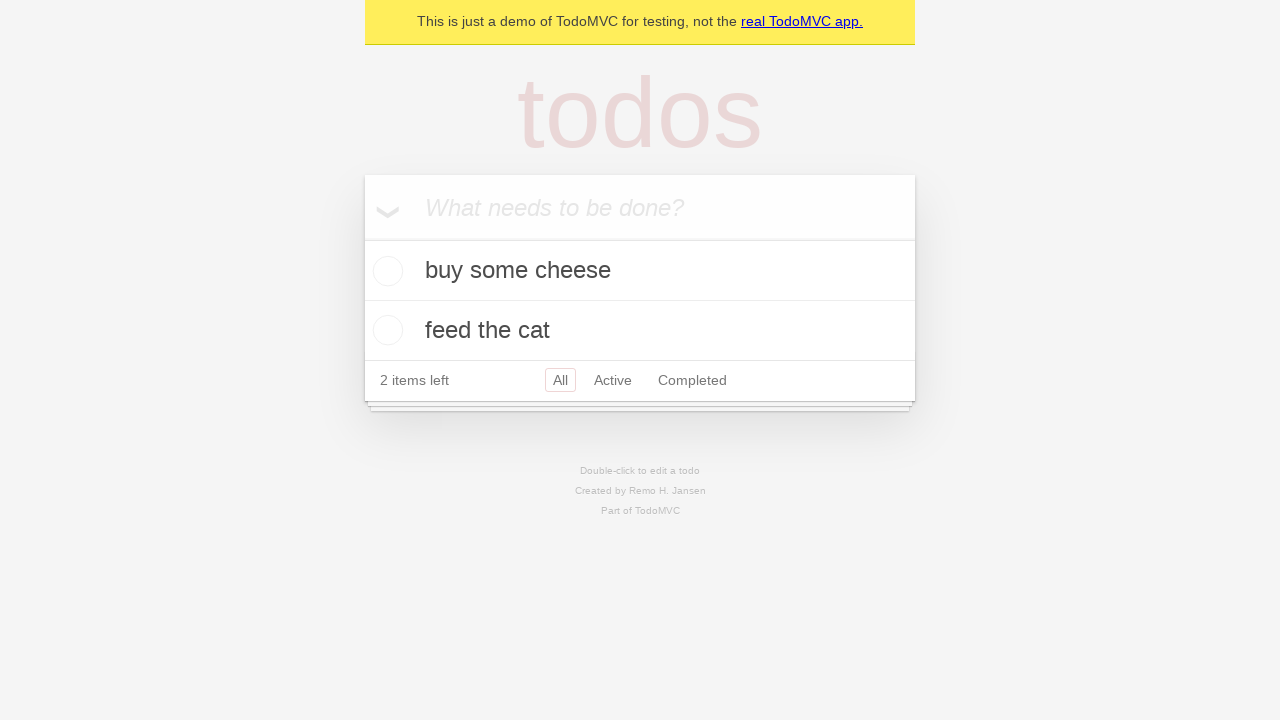